Tests a key press form by filling in a name field and clicking a button

Starting URL: https://formy-project.herokuapp.com/keypress

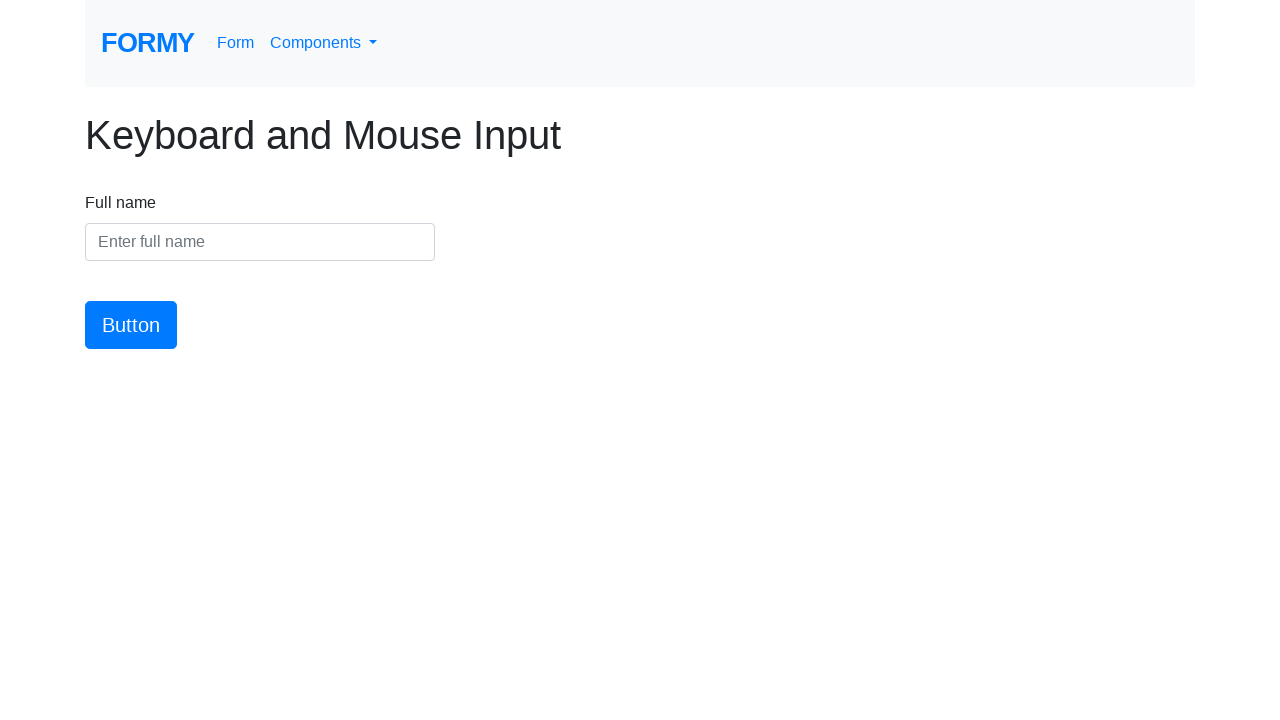

Clicked on the name field at (260, 242) on #name
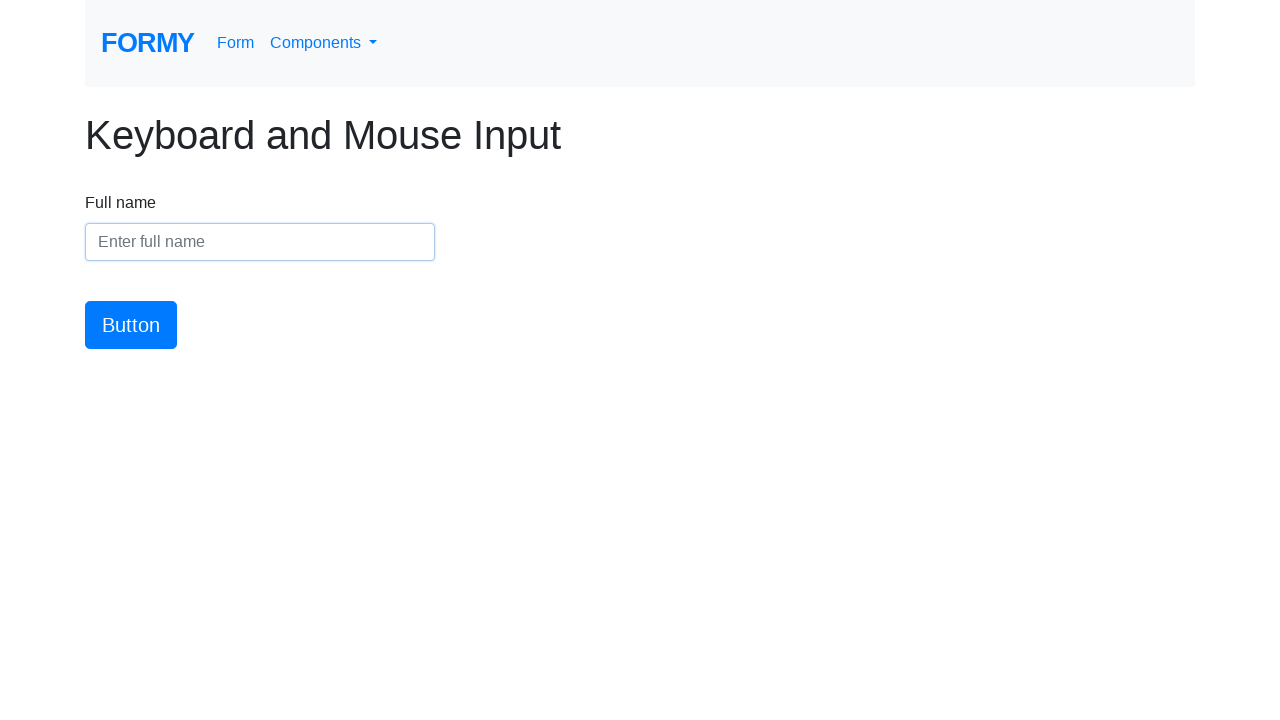

Filled name field with 'Ceci Fig' on #name
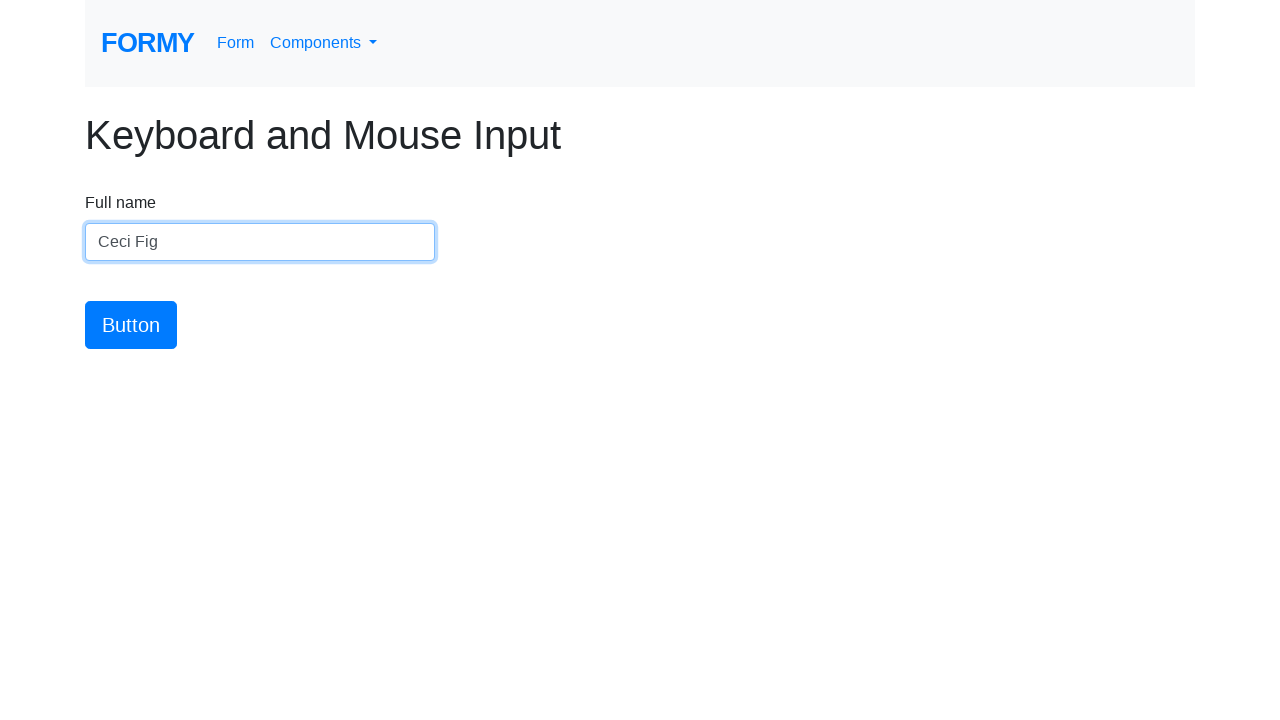

Clicked the submit button at (131, 325) on #button
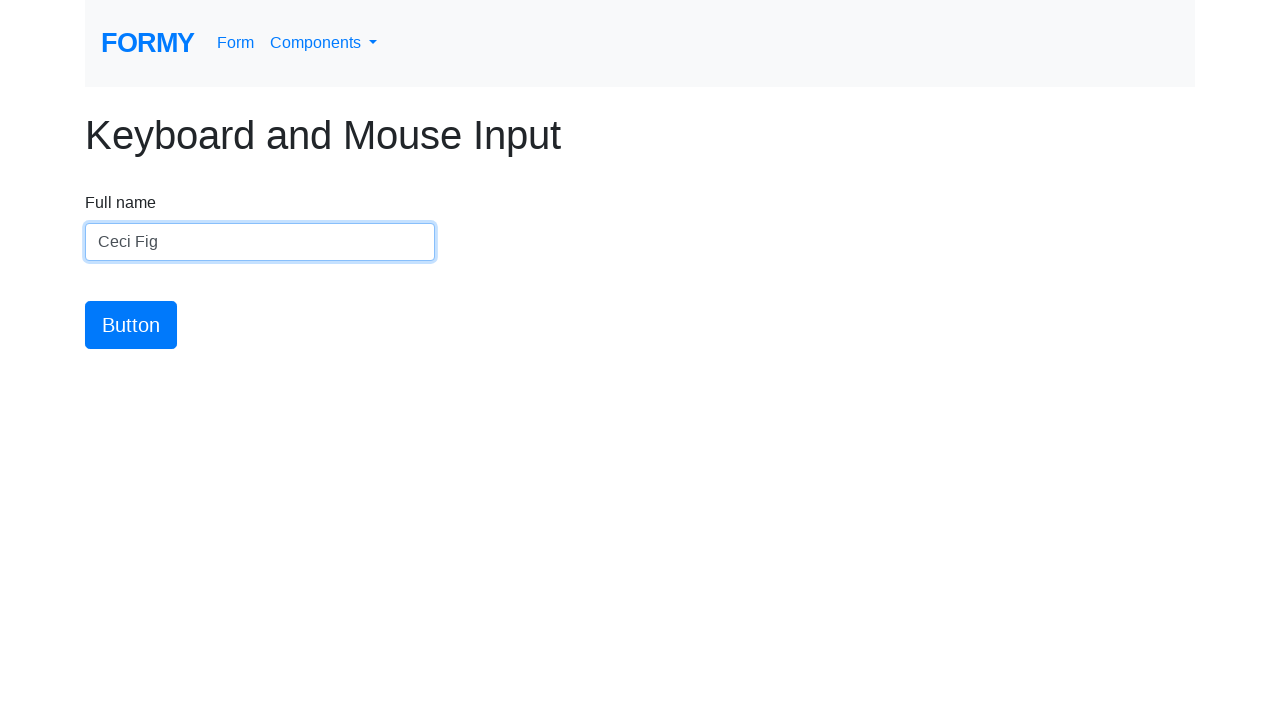

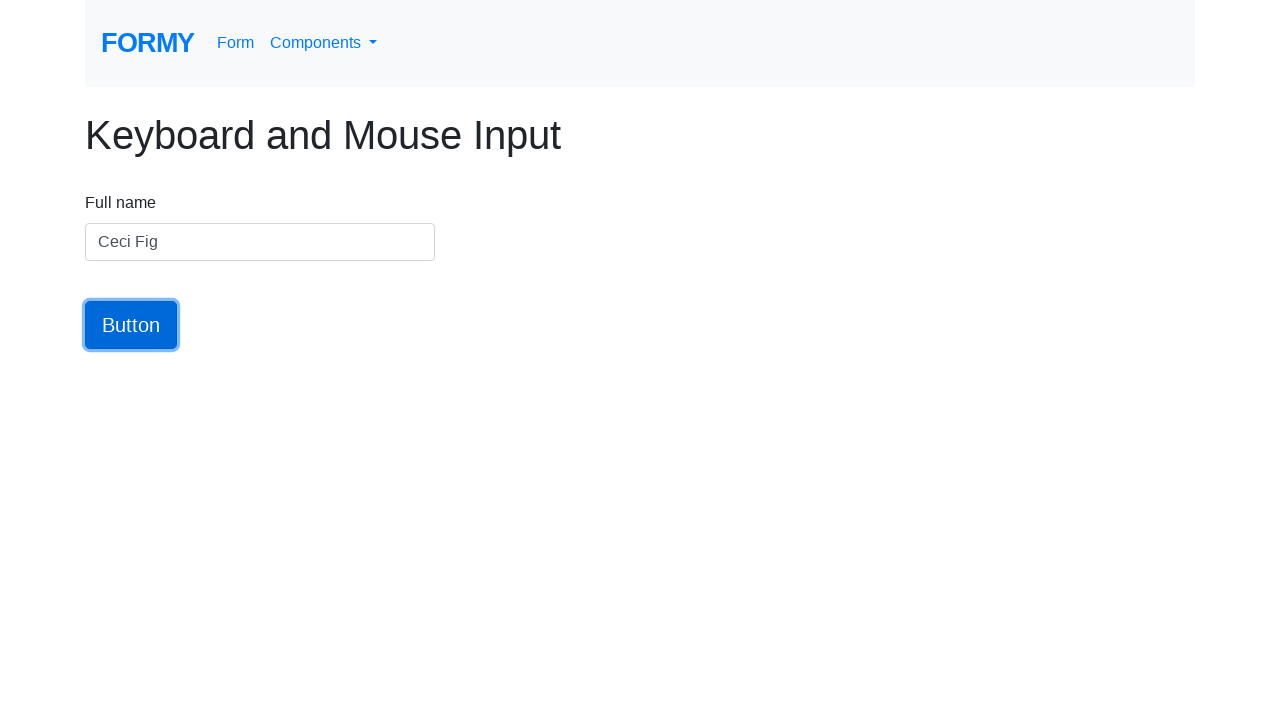